Navigates to a checkbox demo page and clicks all checkboxes in a specific section

Starting URL: https://leafground.com/checkbox.xhtml

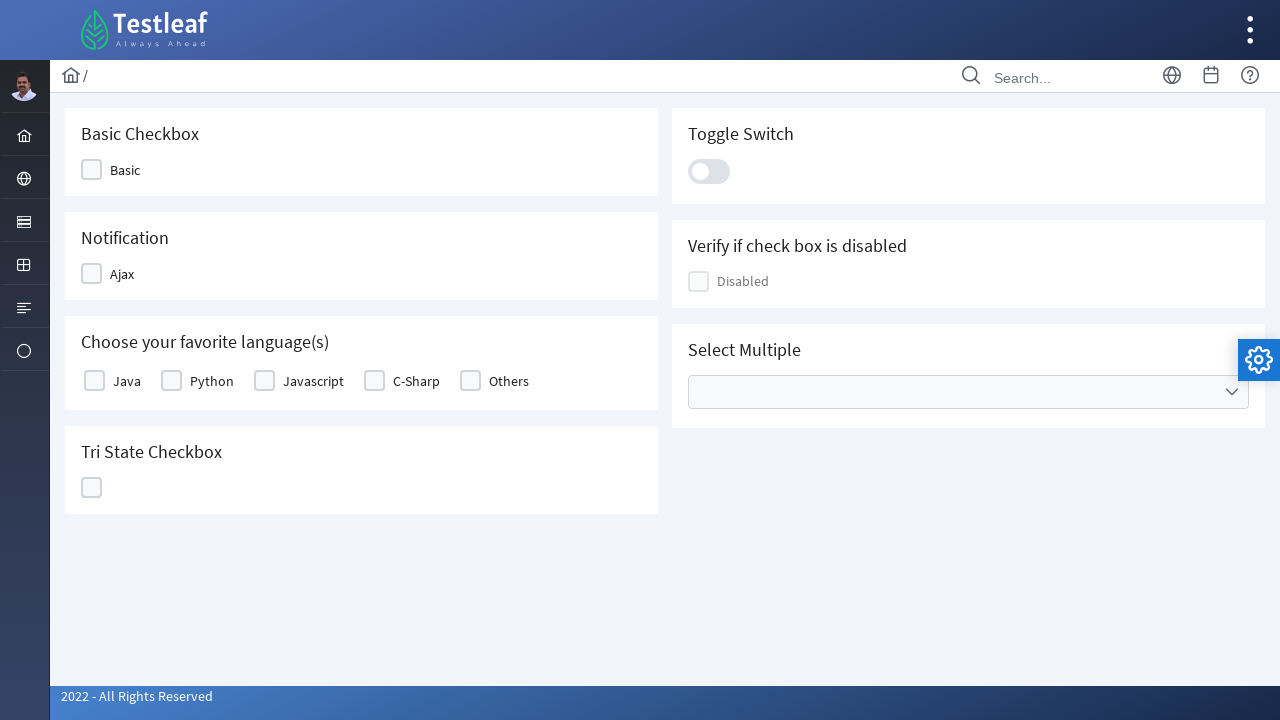

Navigated to checkbox demo page
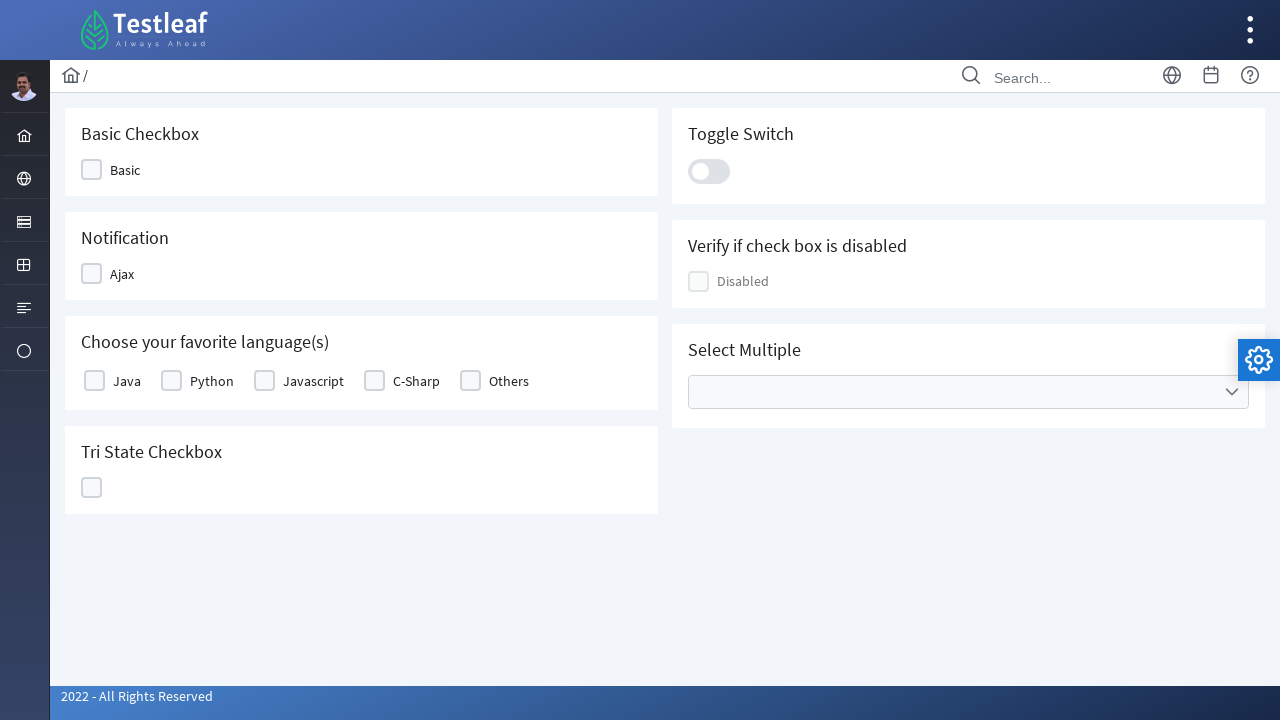

Located all checkboxes in the basic section
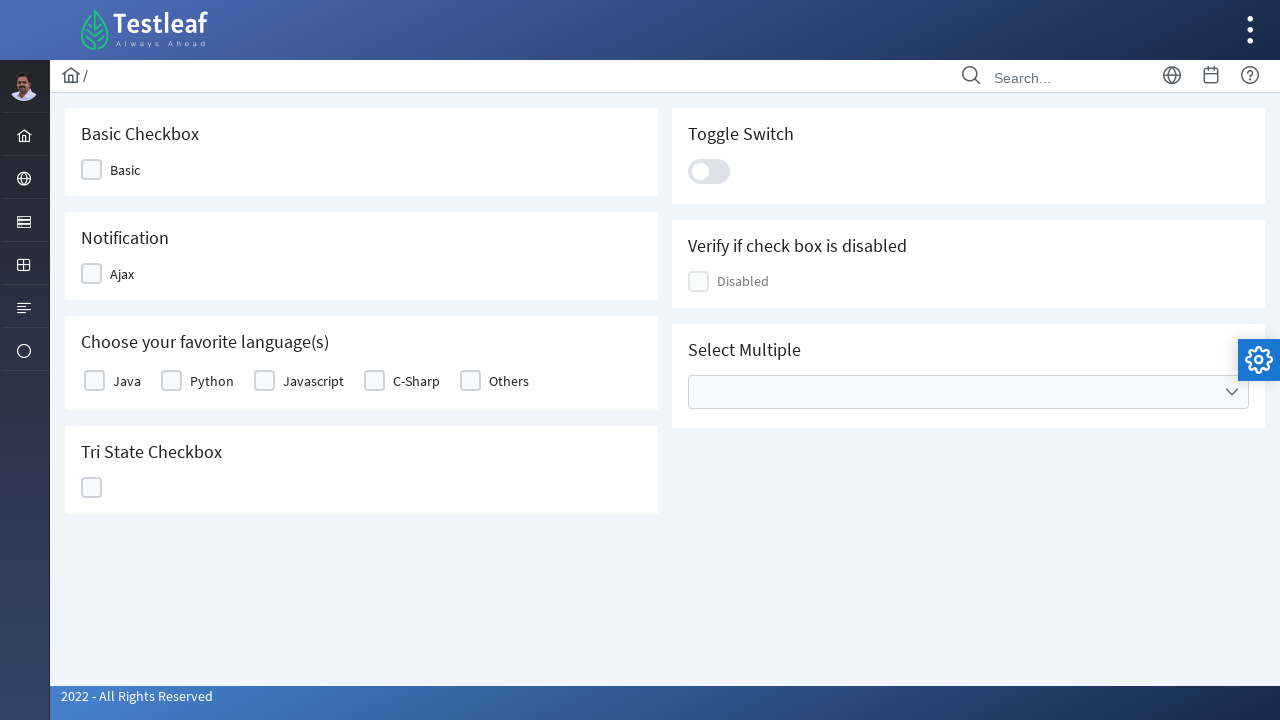

Clicked a checkbox in the basic section at (94, 381) on xpath=//*[@id="j_idt87:basic"]/tbody/tr/td/div/div[2] >> nth=0
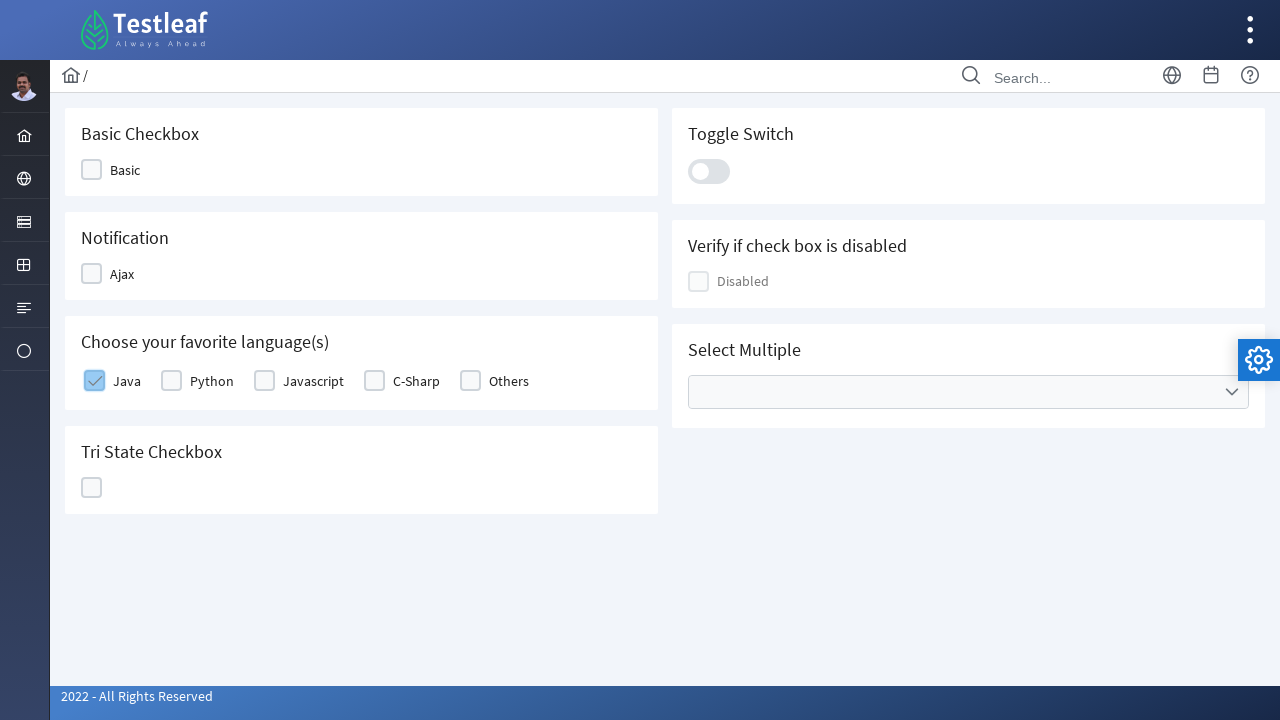

Clicked a checkbox in the basic section at (172, 381) on xpath=//*[@id="j_idt87:basic"]/tbody/tr/td/div/div[2] >> nth=1
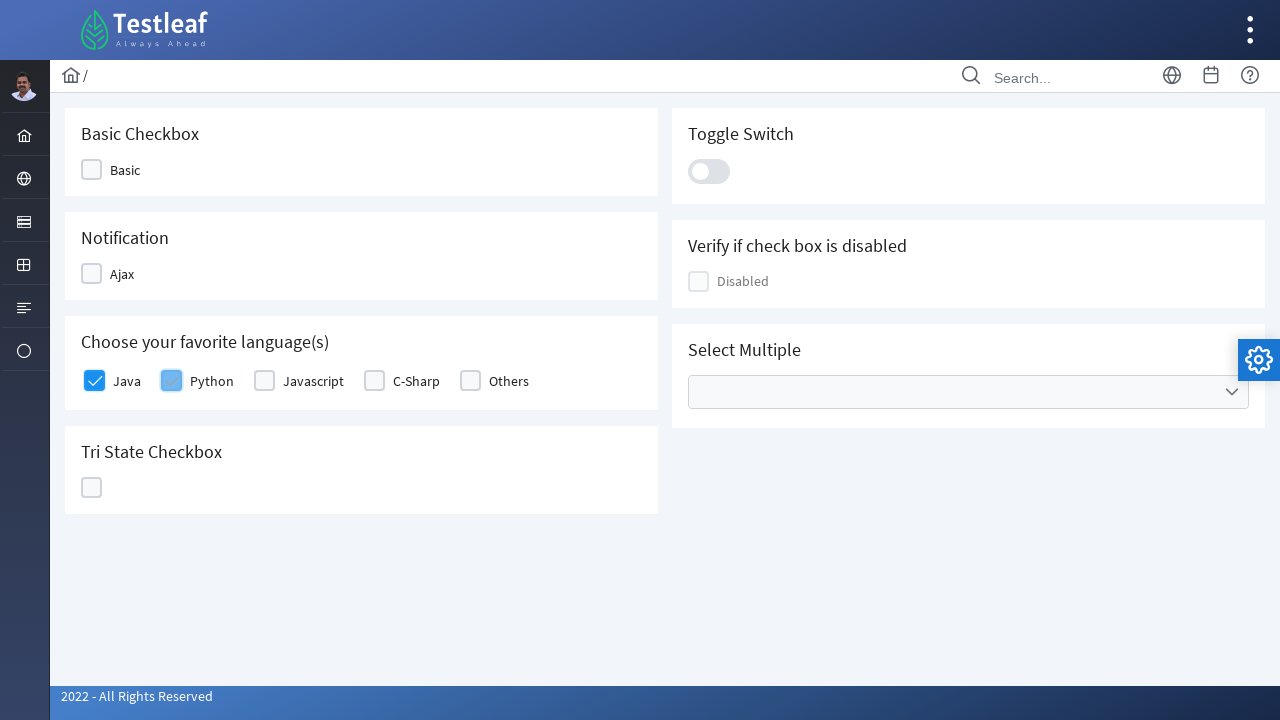

Clicked a checkbox in the basic section at (264, 381) on xpath=//*[@id="j_idt87:basic"]/tbody/tr/td/div/div[2] >> nth=2
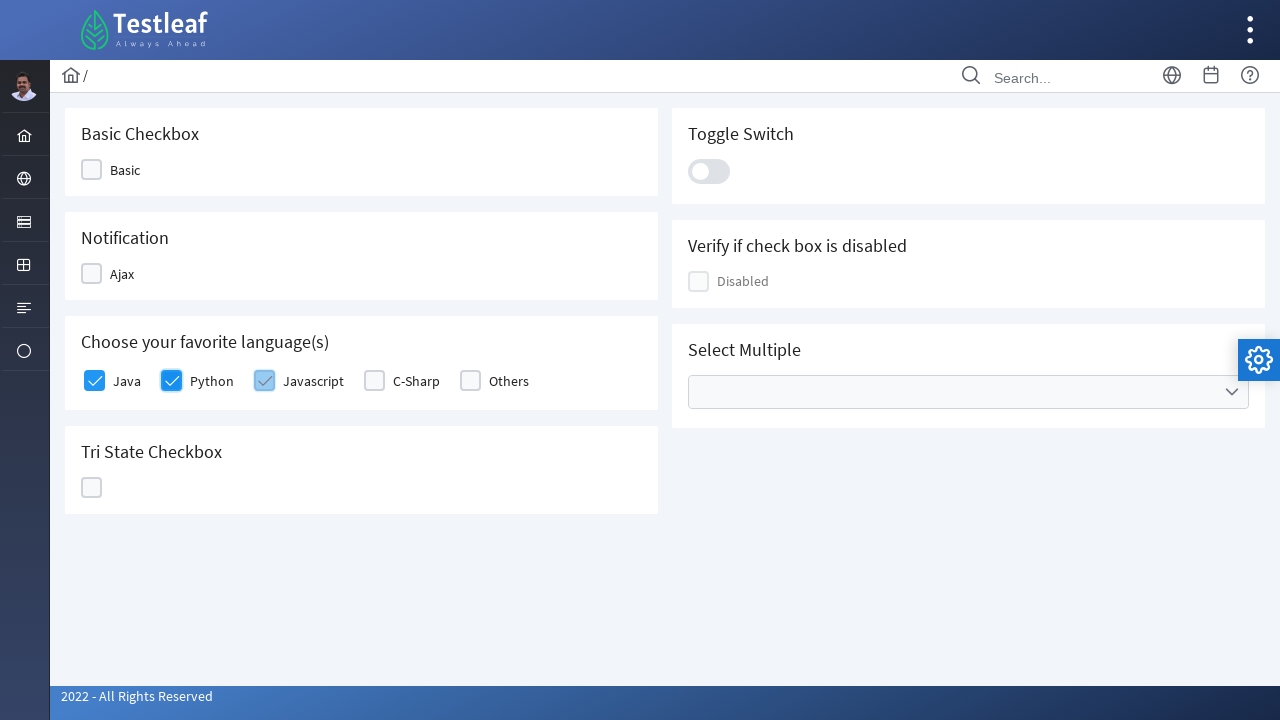

Clicked a checkbox in the basic section at (374, 381) on xpath=//*[@id="j_idt87:basic"]/tbody/tr/td/div/div[2] >> nth=3
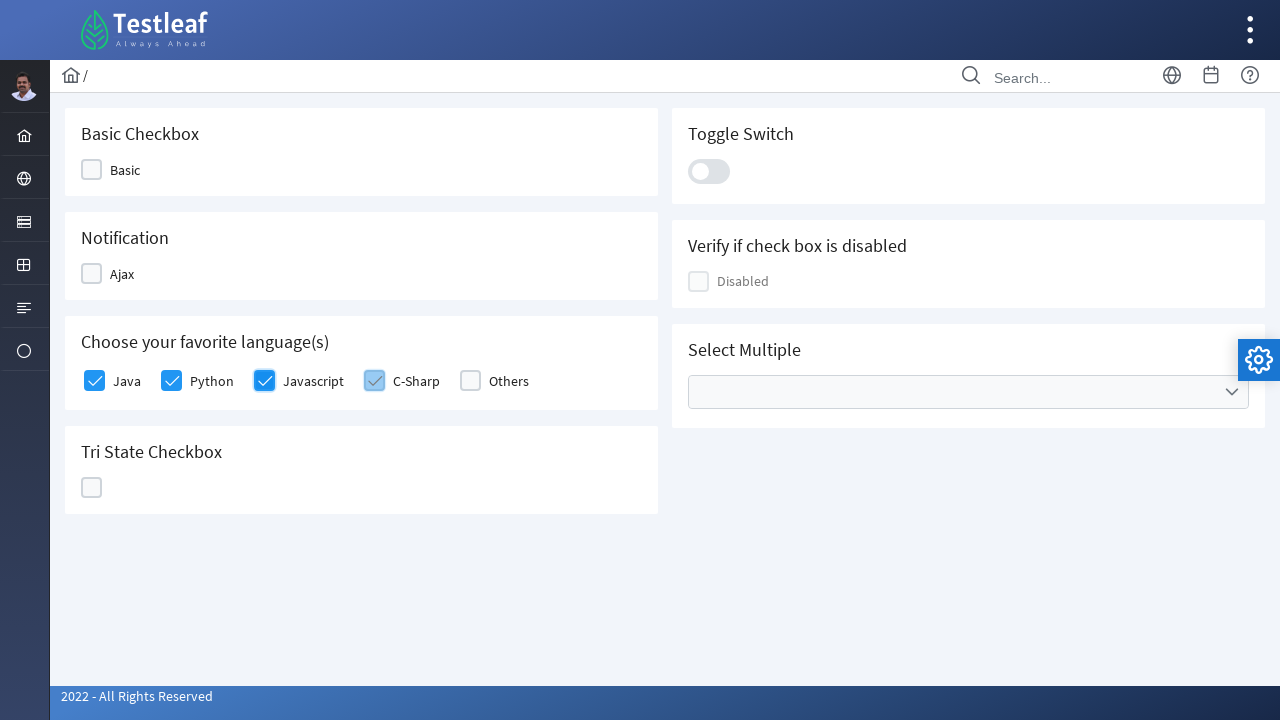

Clicked a checkbox in the basic section at (470, 381) on xpath=//*[@id="j_idt87:basic"]/tbody/tr/td/div/div[2] >> nth=4
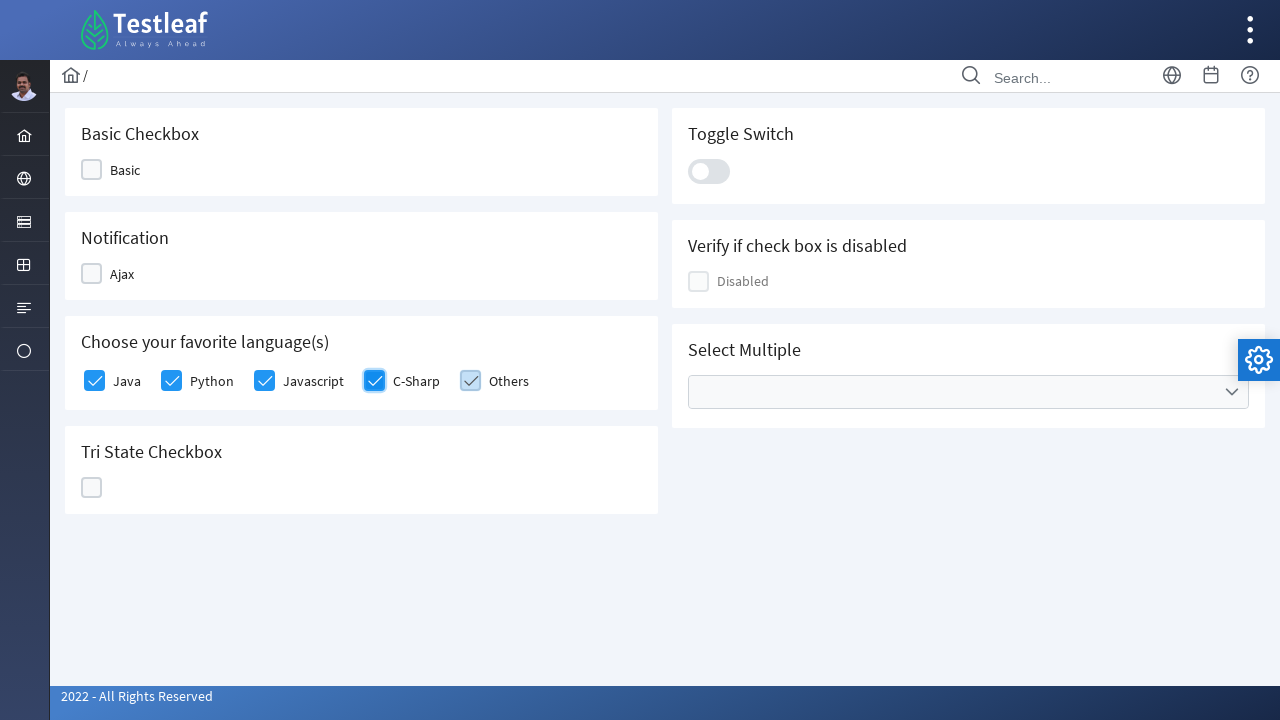

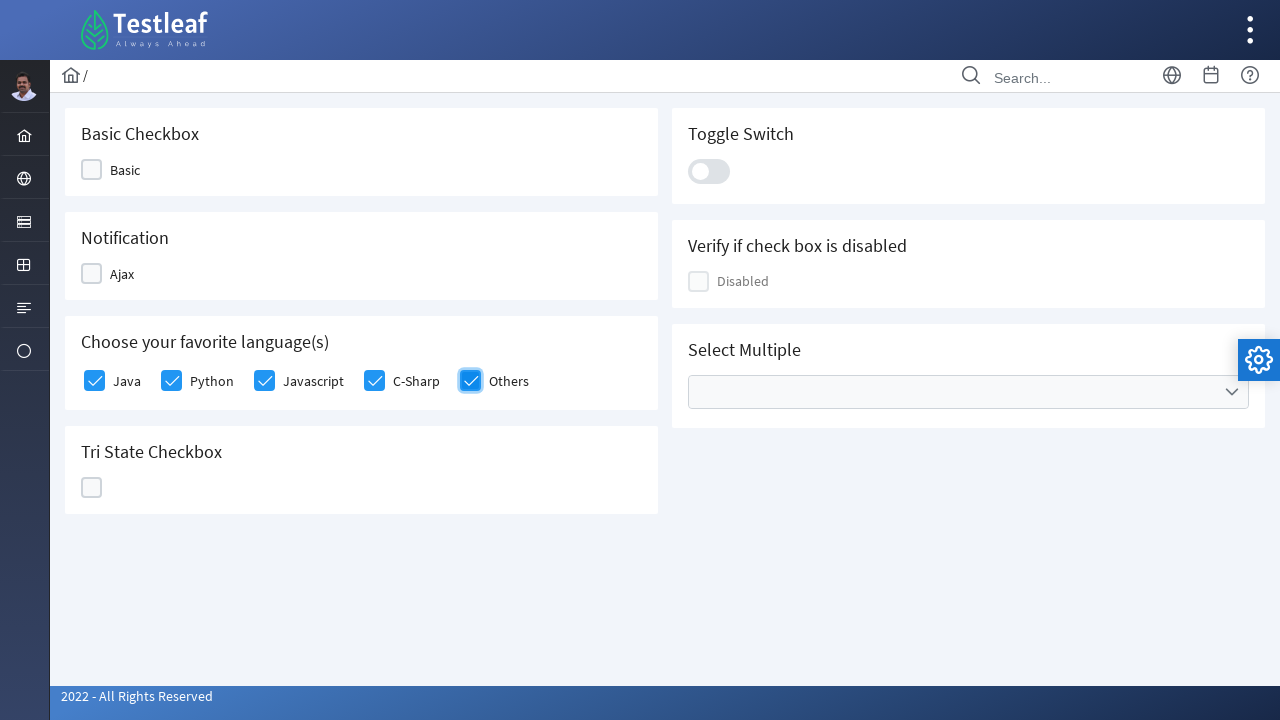